Tests user registration form by filling in randomly generated username, email, and password, then submitting the form and verifying successful registration

Starting URL: https://qa-complexapp.onrender.com

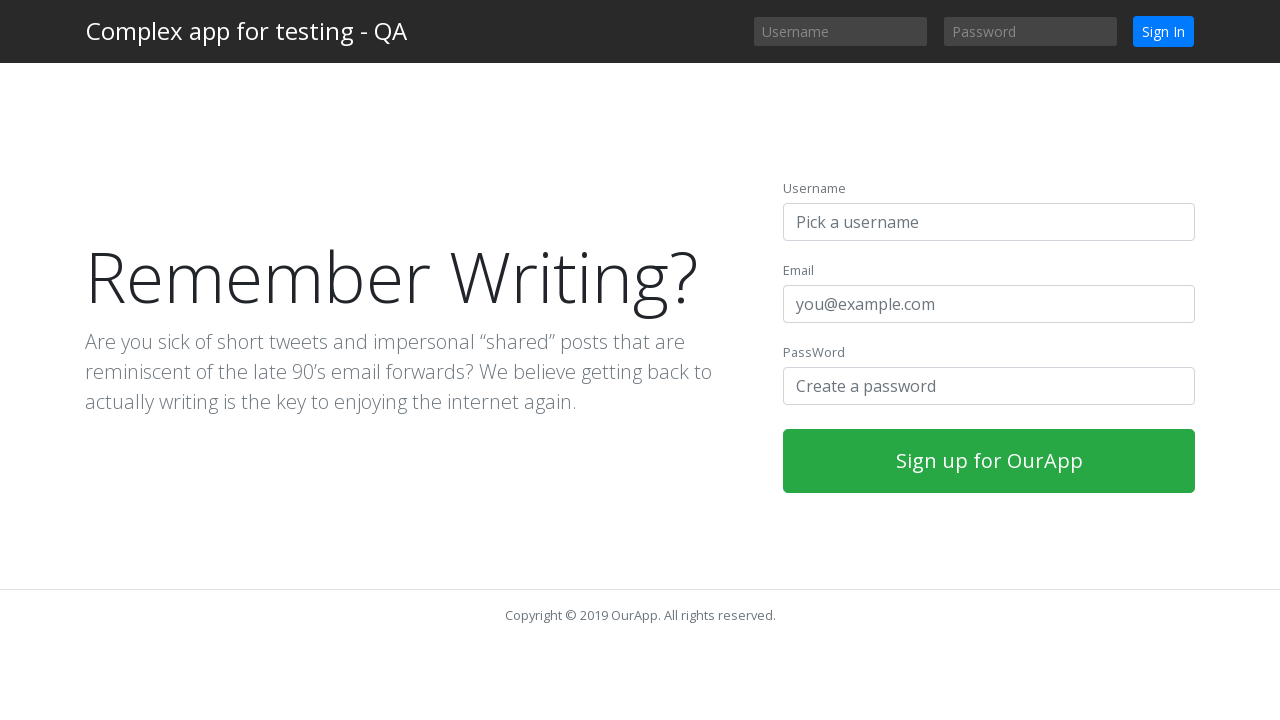

Filled username field with 'Dima672' on input#username-register
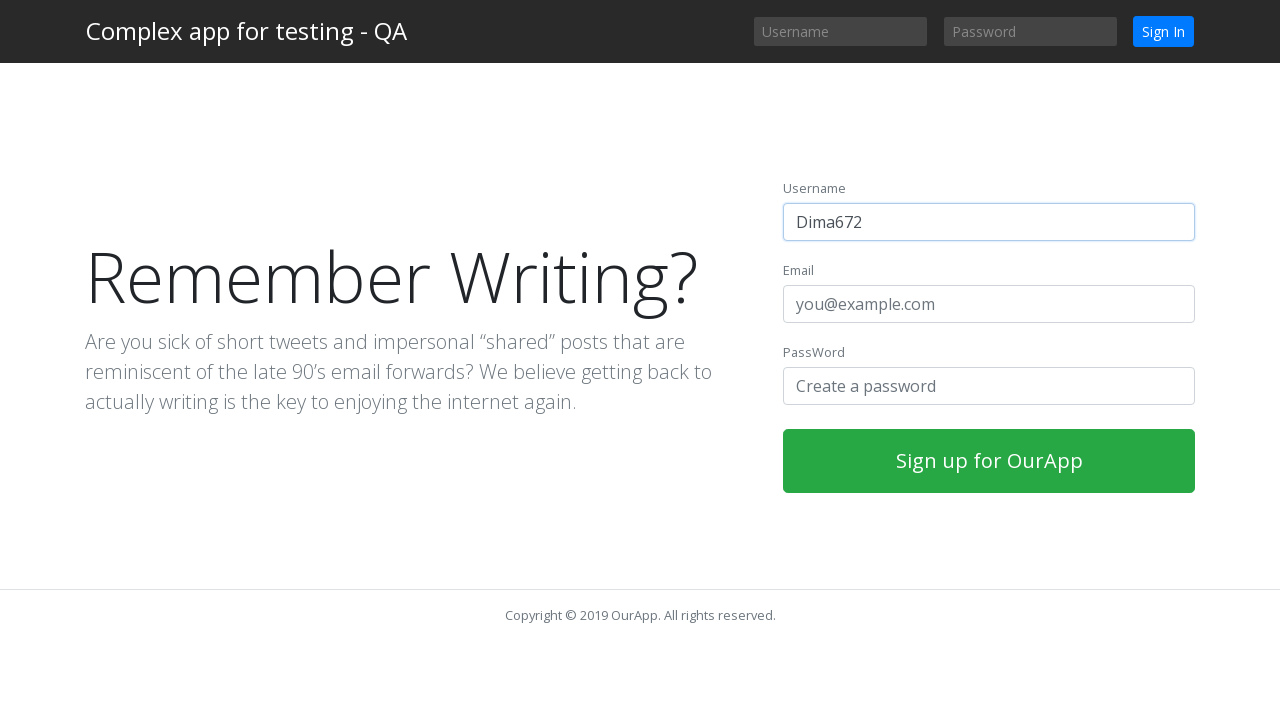

Filled email field with 'TestEmail327@gmail.com' on input#email-register
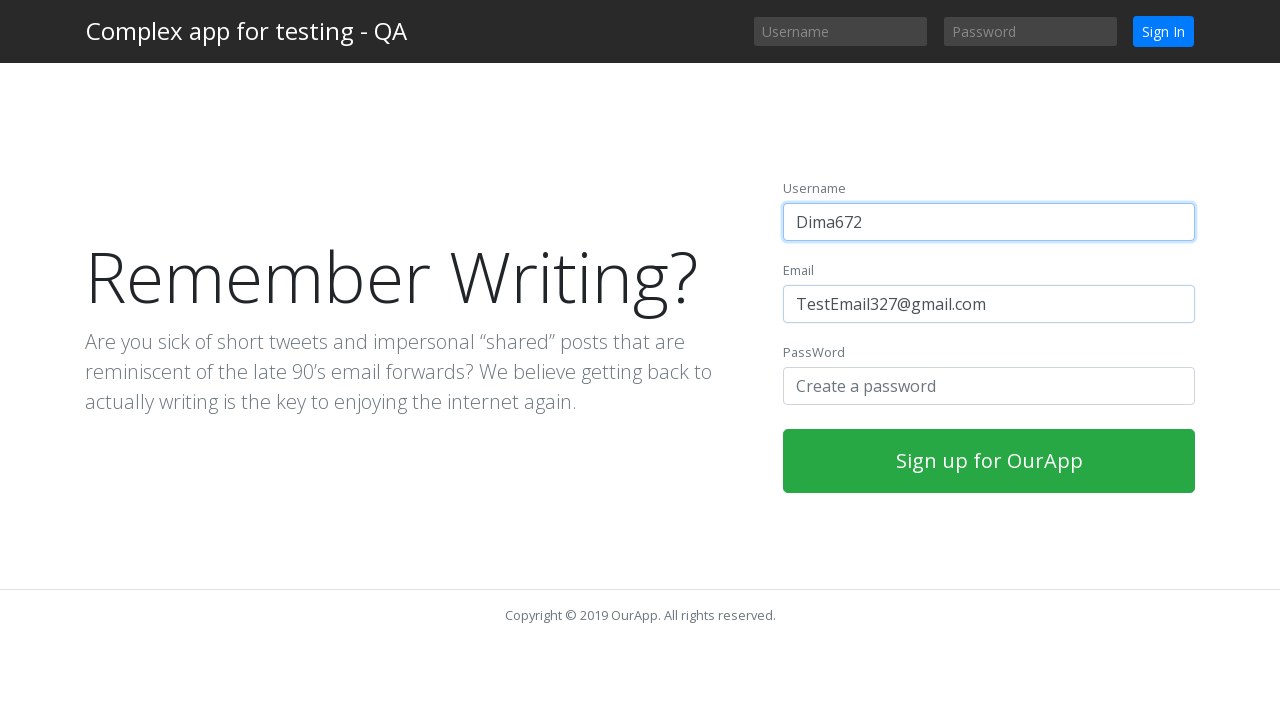

Filled password field with randomly generated password on input#password-register
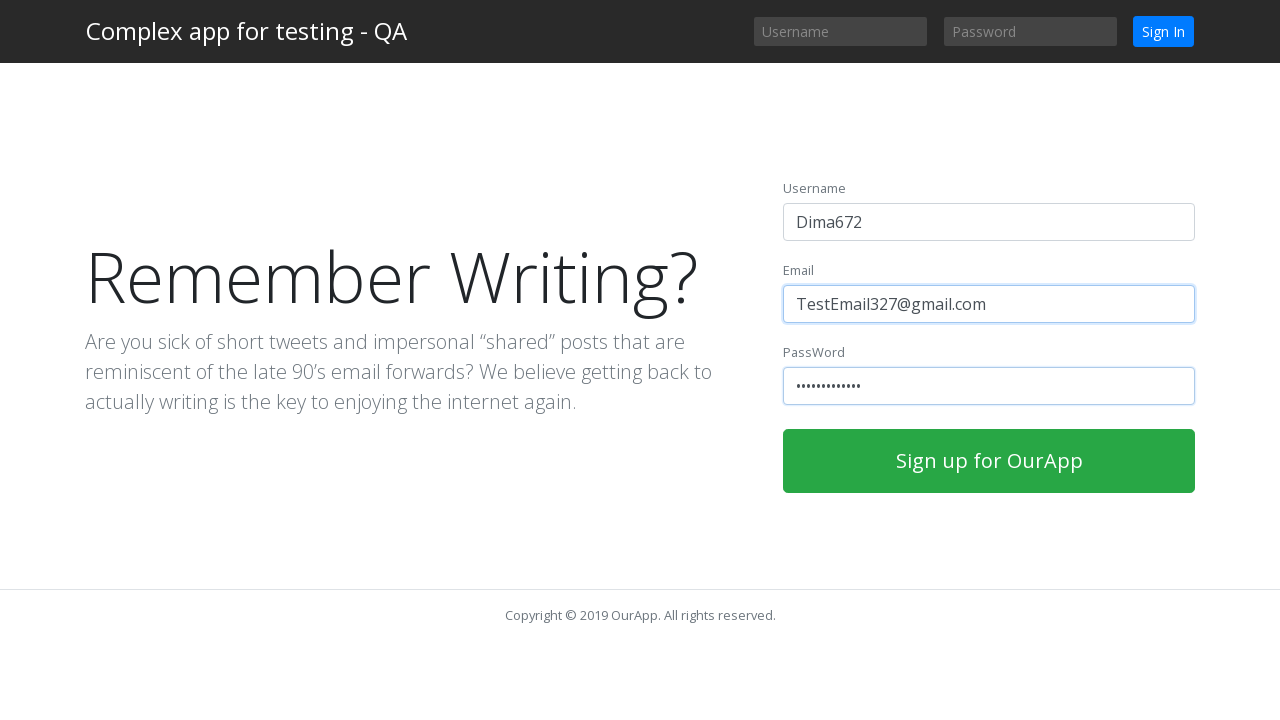

Clicked sign up button at (989, 461) on button[type='submit']
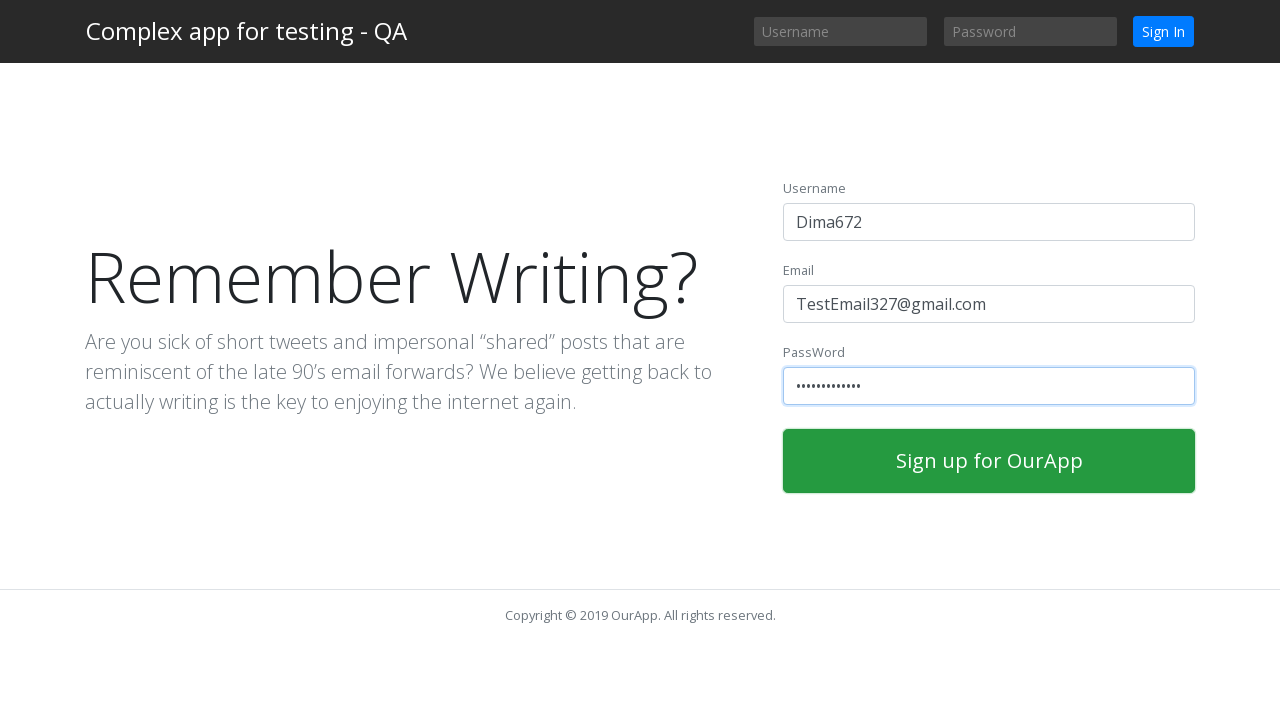

Waited 5 seconds for page to respond
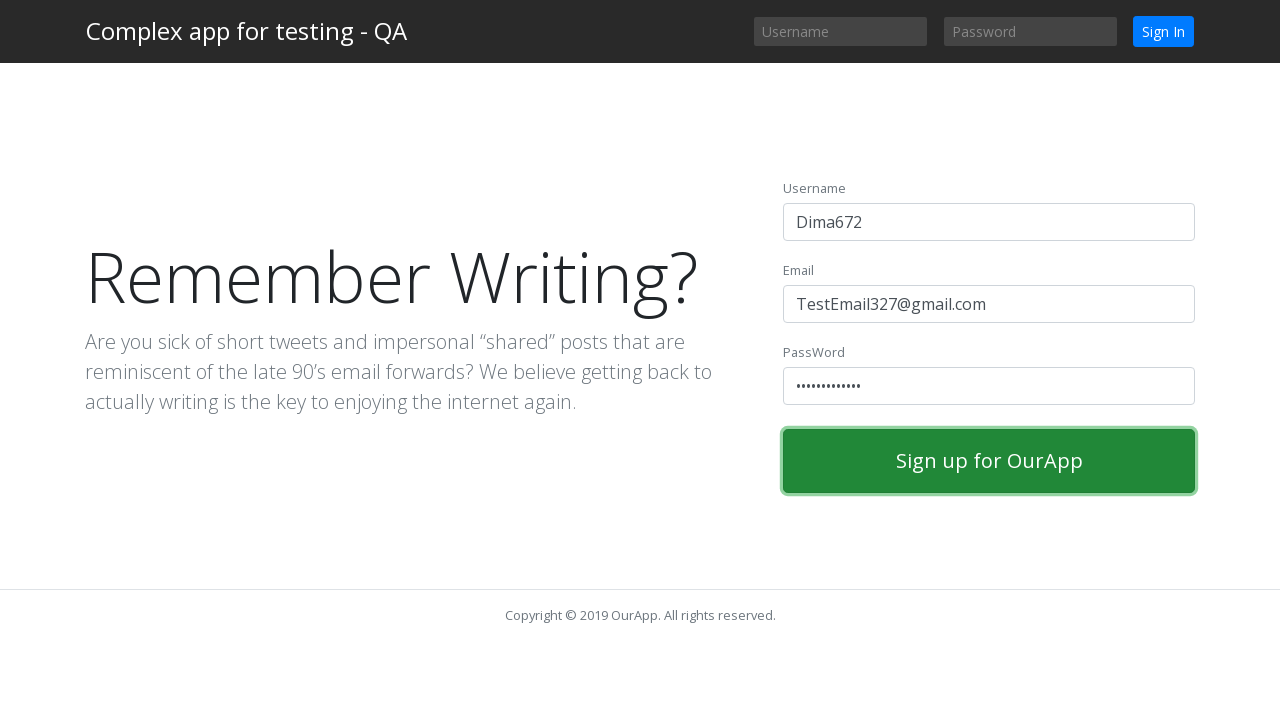

Clicked sign up button again at (989, 461) on button[type='submit']
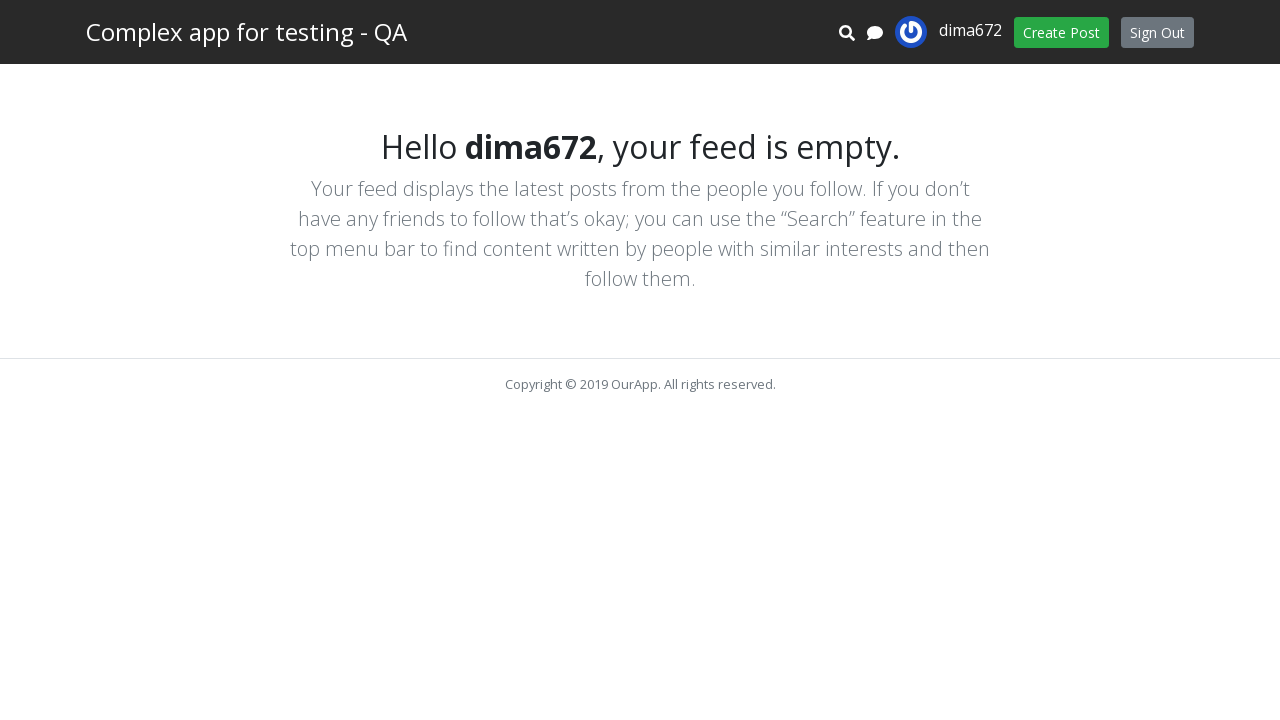

Sign out button appeared - registration successful
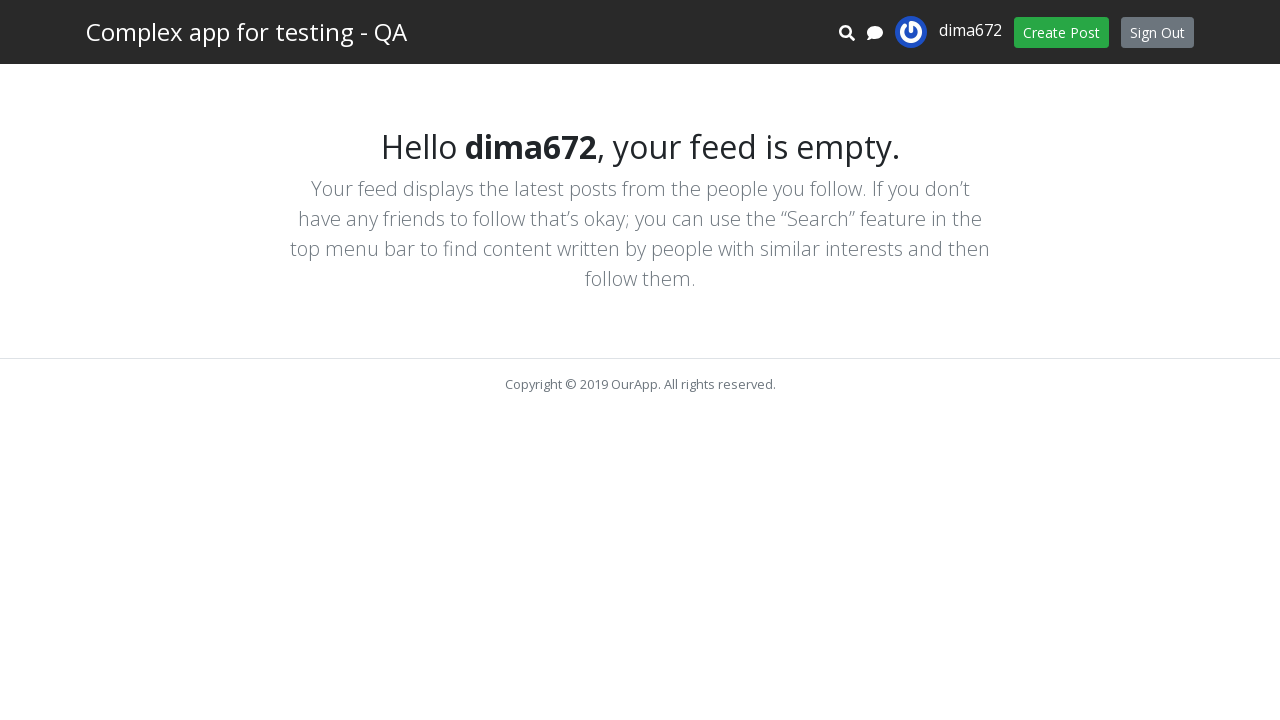

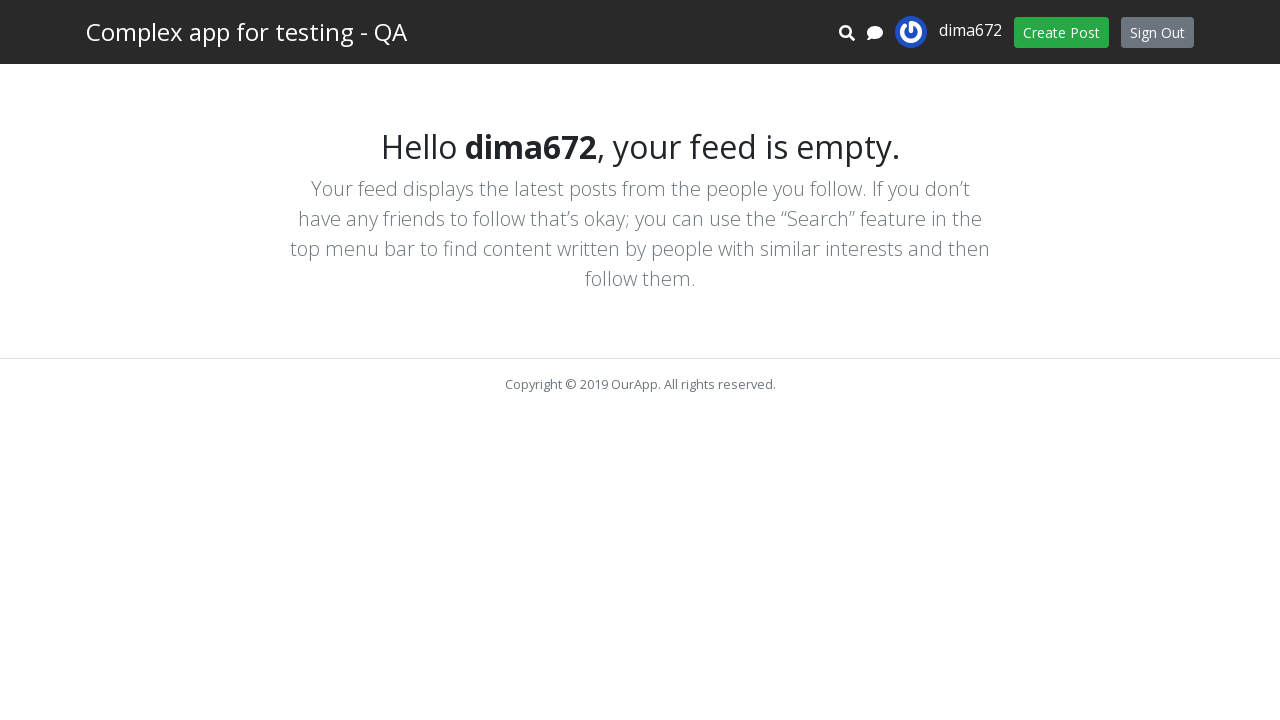